Navigates to the Playwright Vietnam material website and clicks on the link for Lesson 1 (Register Page)

Starting URL: https://material.playwrightvn.com/

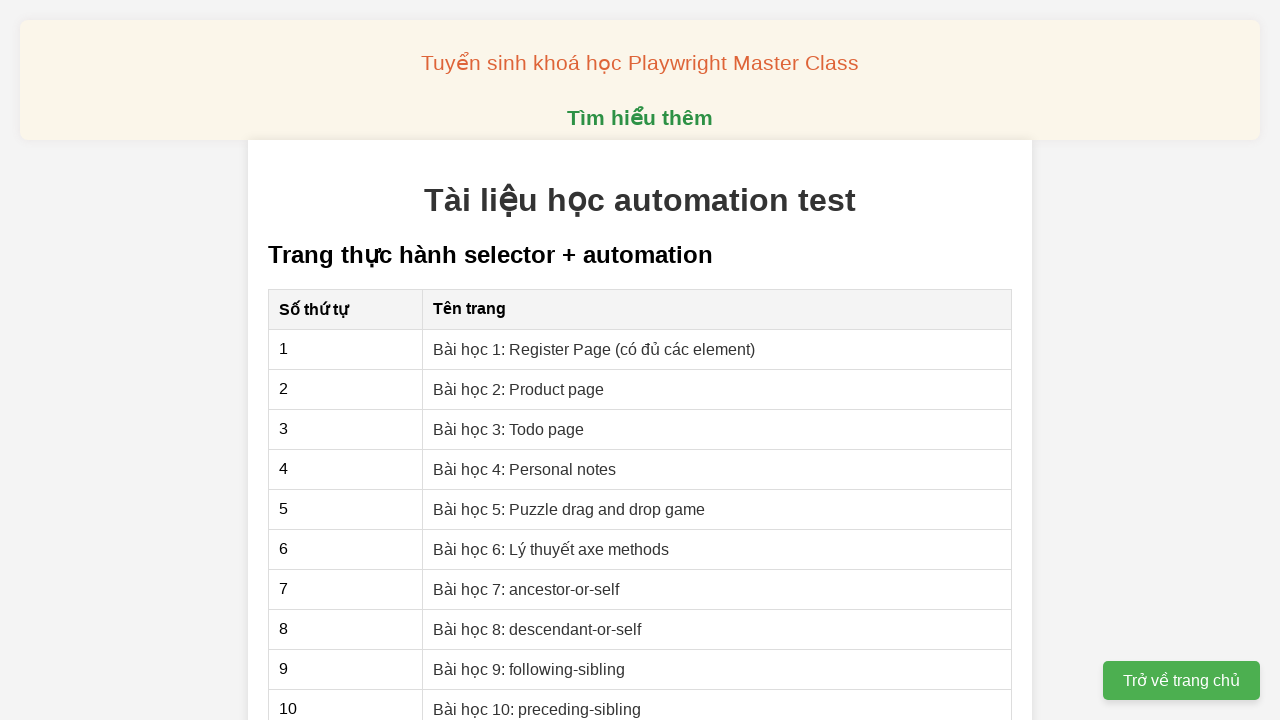

Clicked on Lesson 1: Register Page (có đủ các element) link at (594, 349) on xpath=//a[contains(text(),'Bài học 1: Register Page (có đủ các element)')]
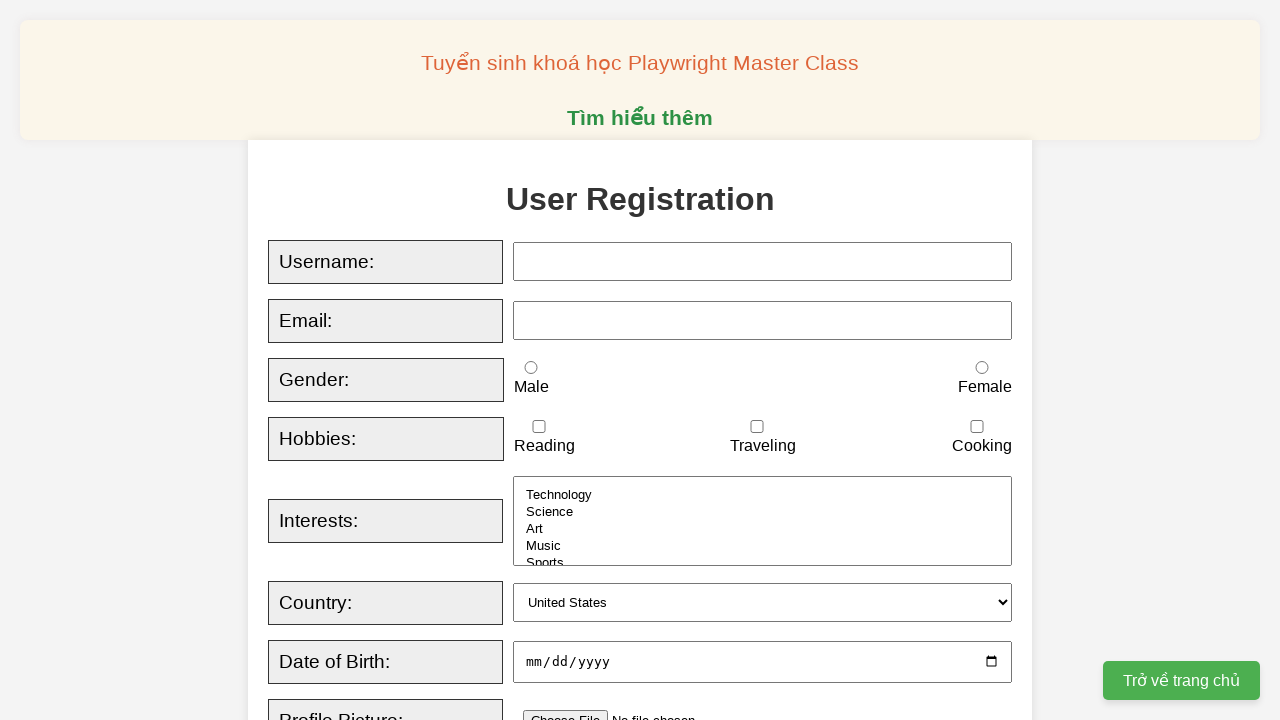

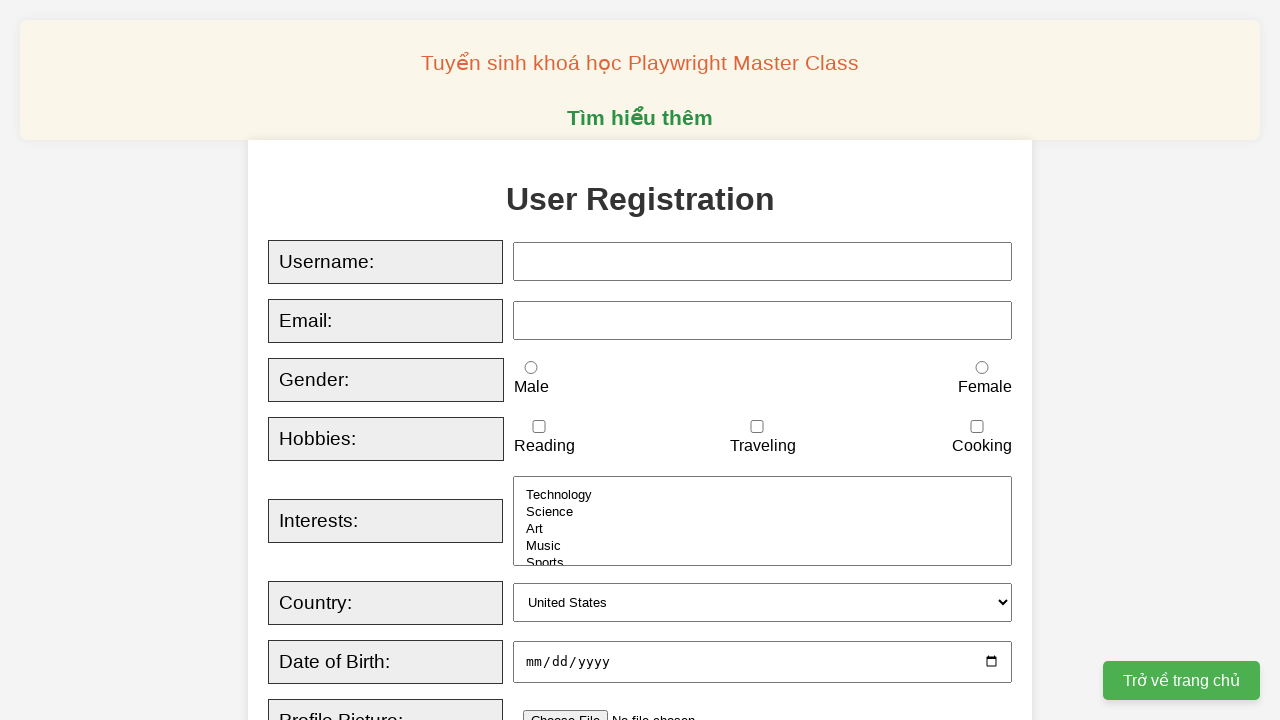